Tests JavaScript prompt alert functionality by clicking the prompt button, entering text into the alert dialog, and interacting with it

Starting URL: https://the-internet.herokuapp.com/javascript_alerts

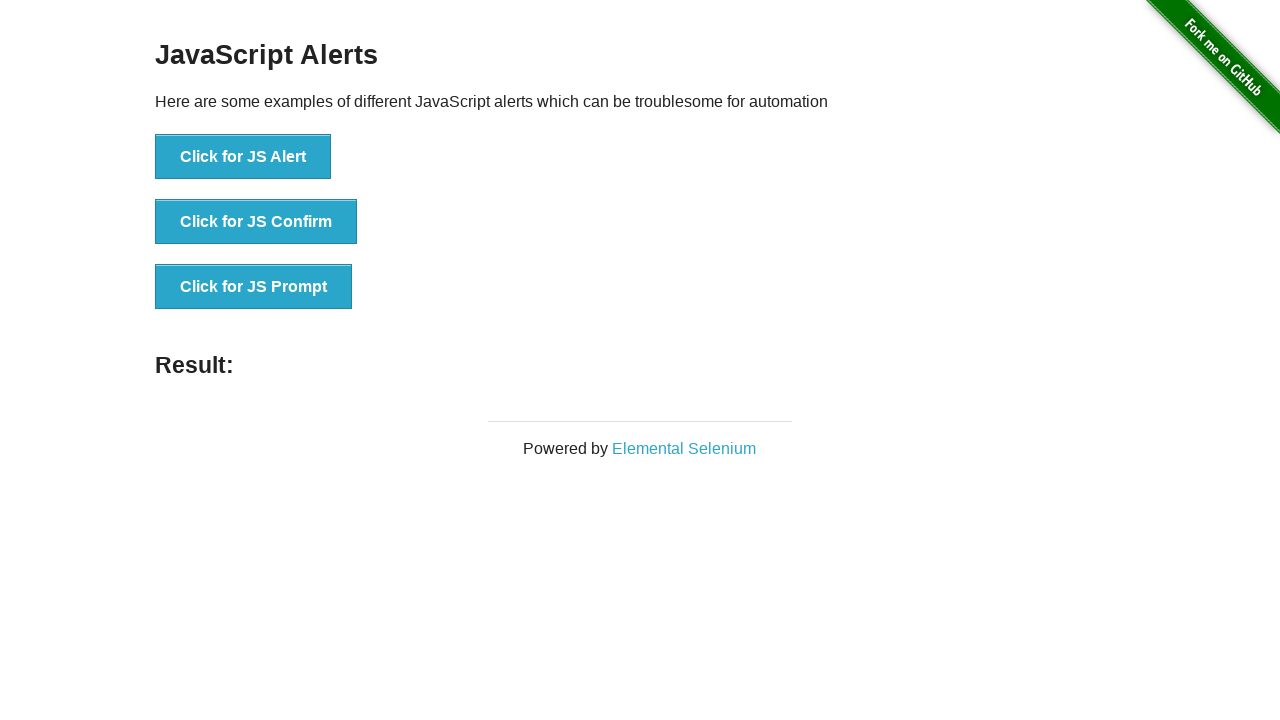

Clicked the Prompt button to trigger the prompt alert at (254, 287) on xpath=//button[contains(text(),'Prompt')]
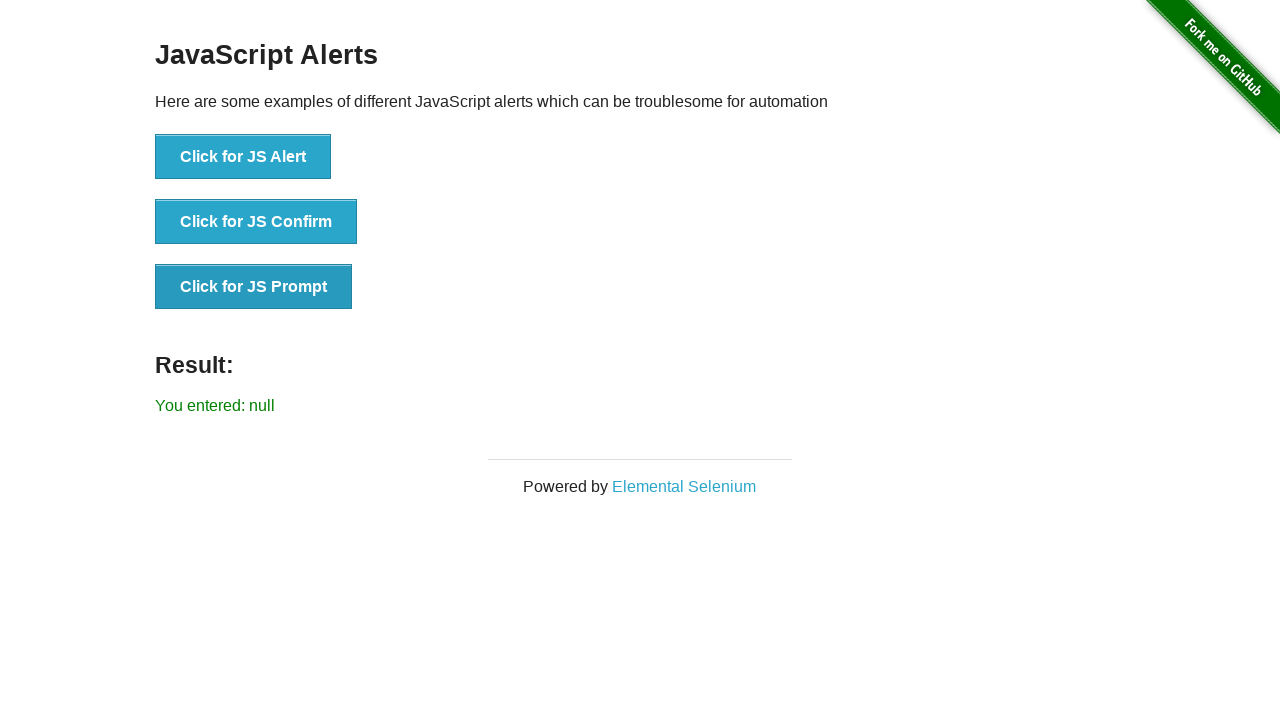

Removed previous dialog listener
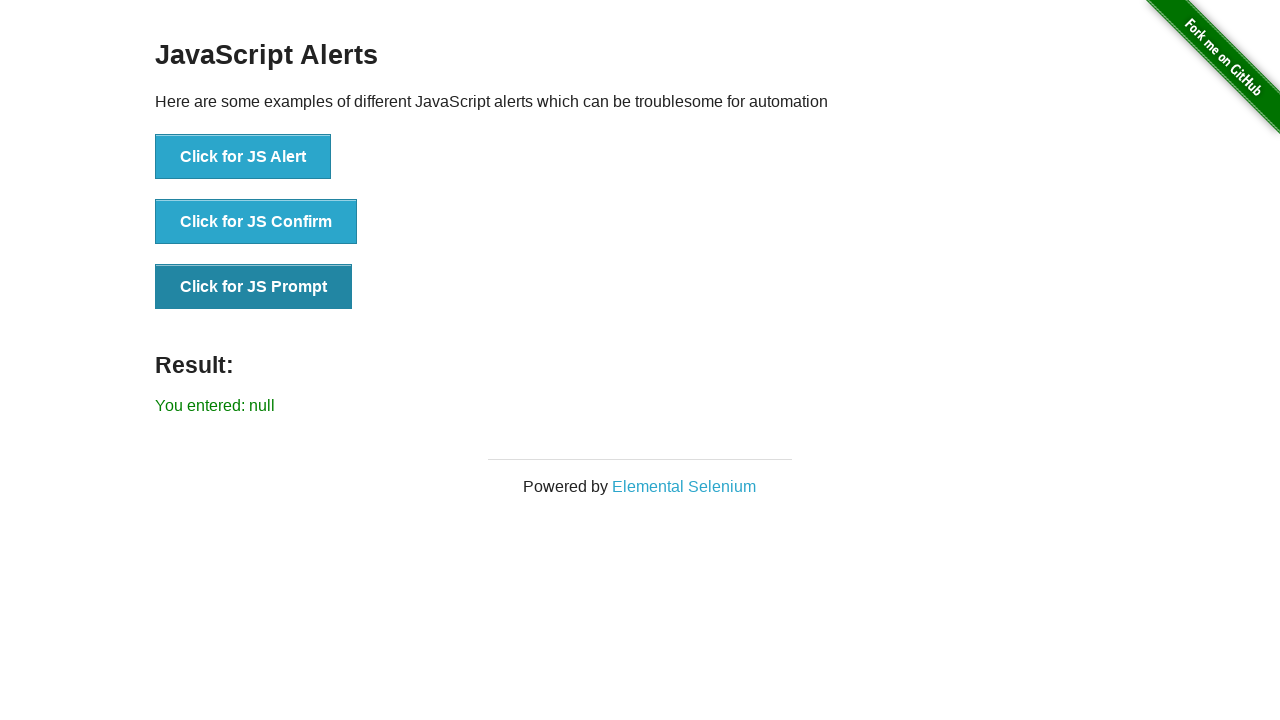

Set up dialog handler to accept prompt with 'dan@gmail.com'
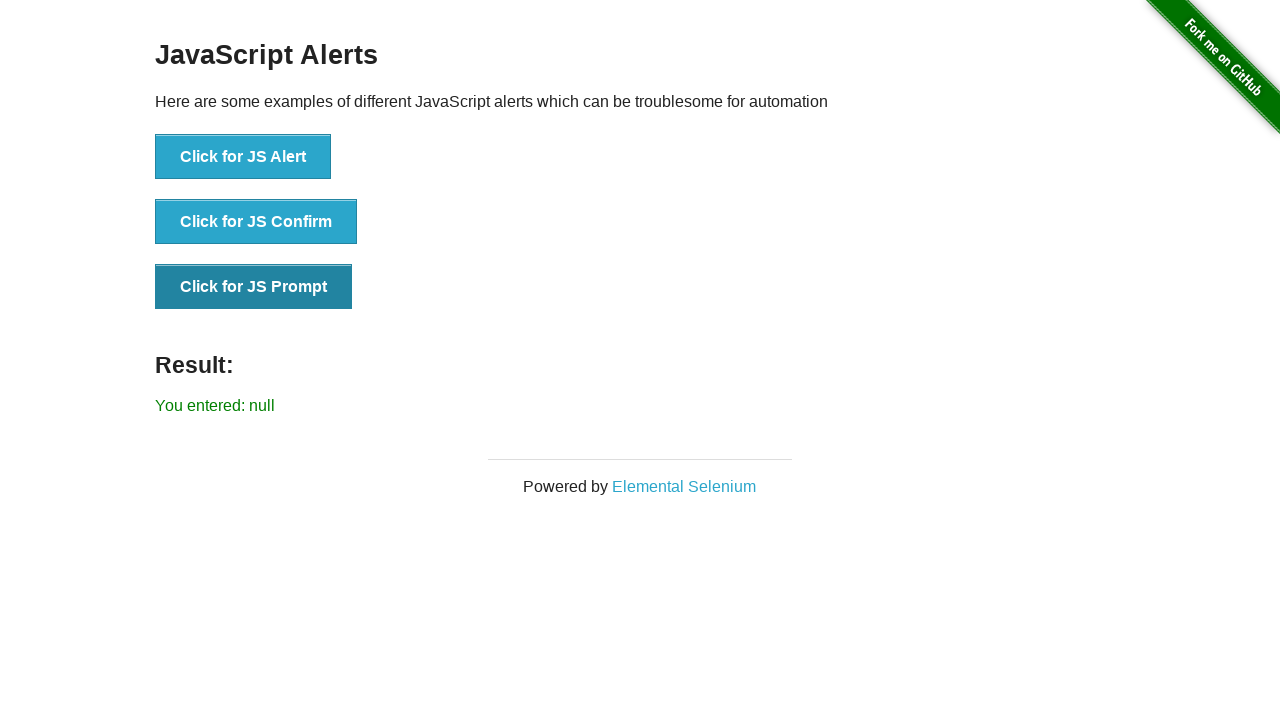

Clicked the Prompt button to trigger the prompt alert at (254, 287) on xpath=//button[contains(text(), 'Prompt')]
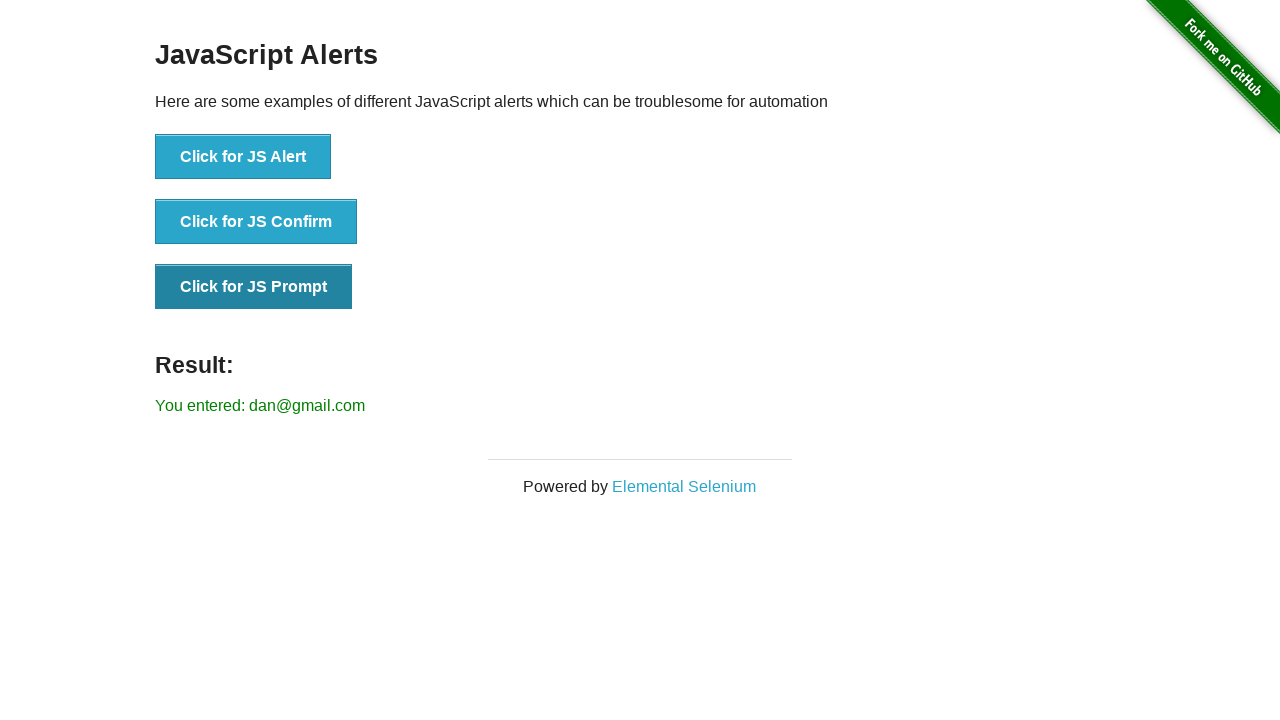

Result element appeared, confirming the prompt dialog was handled successfully
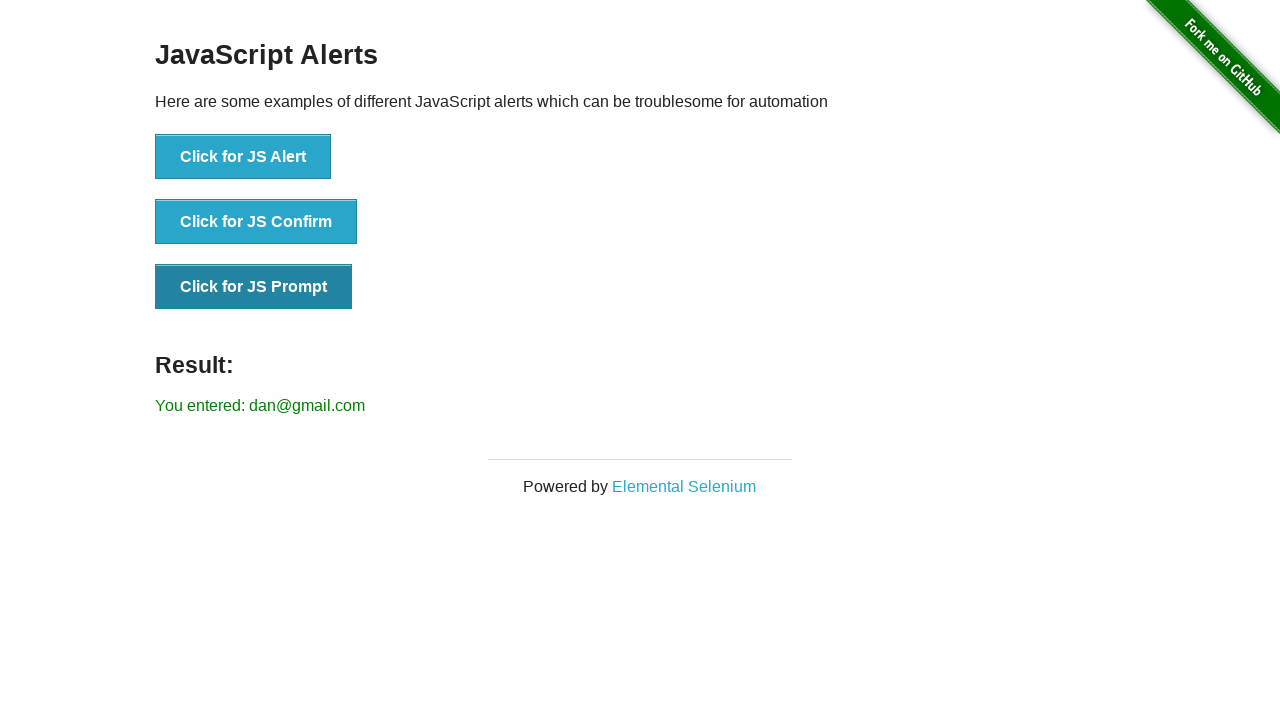

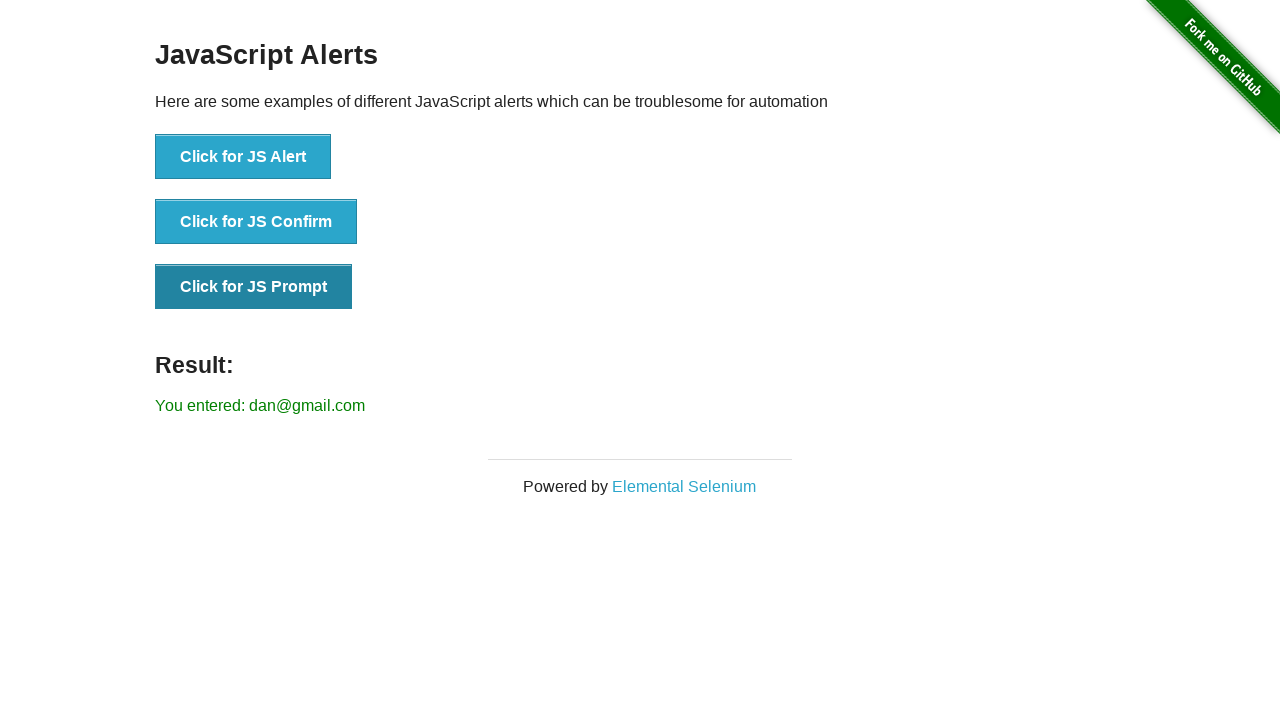